Tests the search functionality on rp5.ru weather site by entering a city name (Tula) and verifying search results page loads

Starting URL: https://rp5.ru

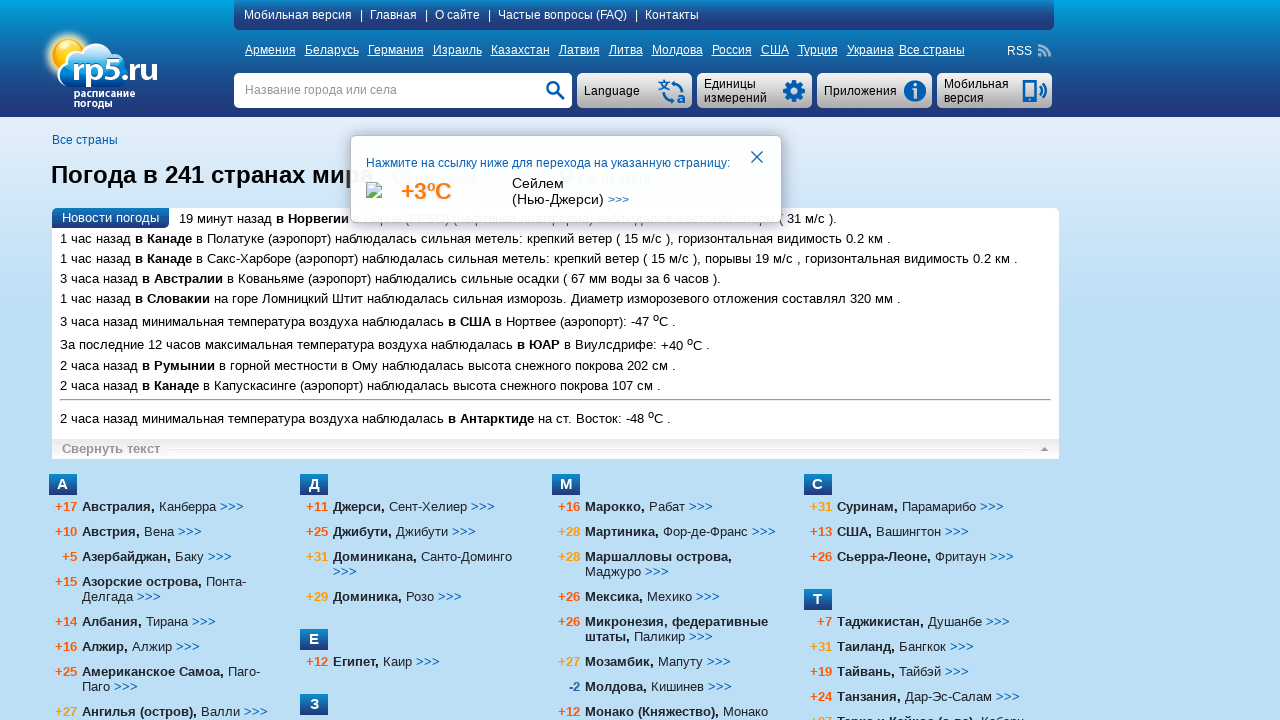

Filled search box with city name 'Тула' on input[name='searchStr']
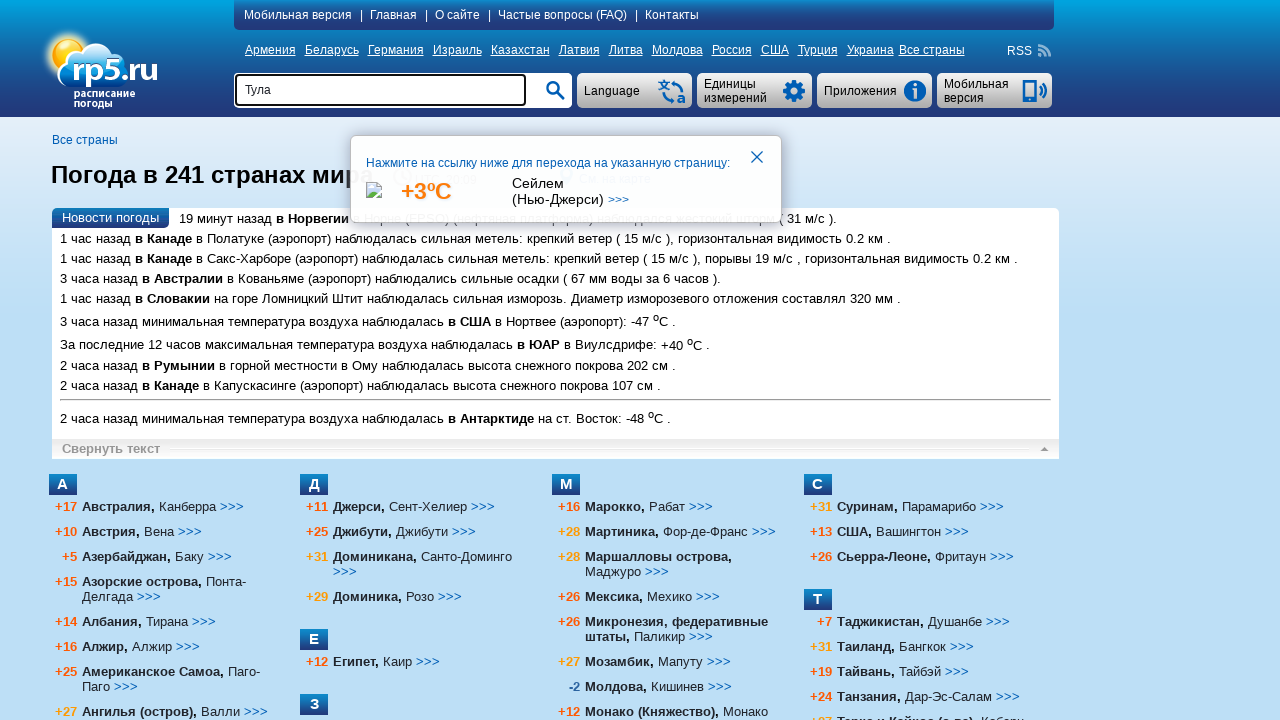

Pressed Enter to submit search on input[name='searchStr']
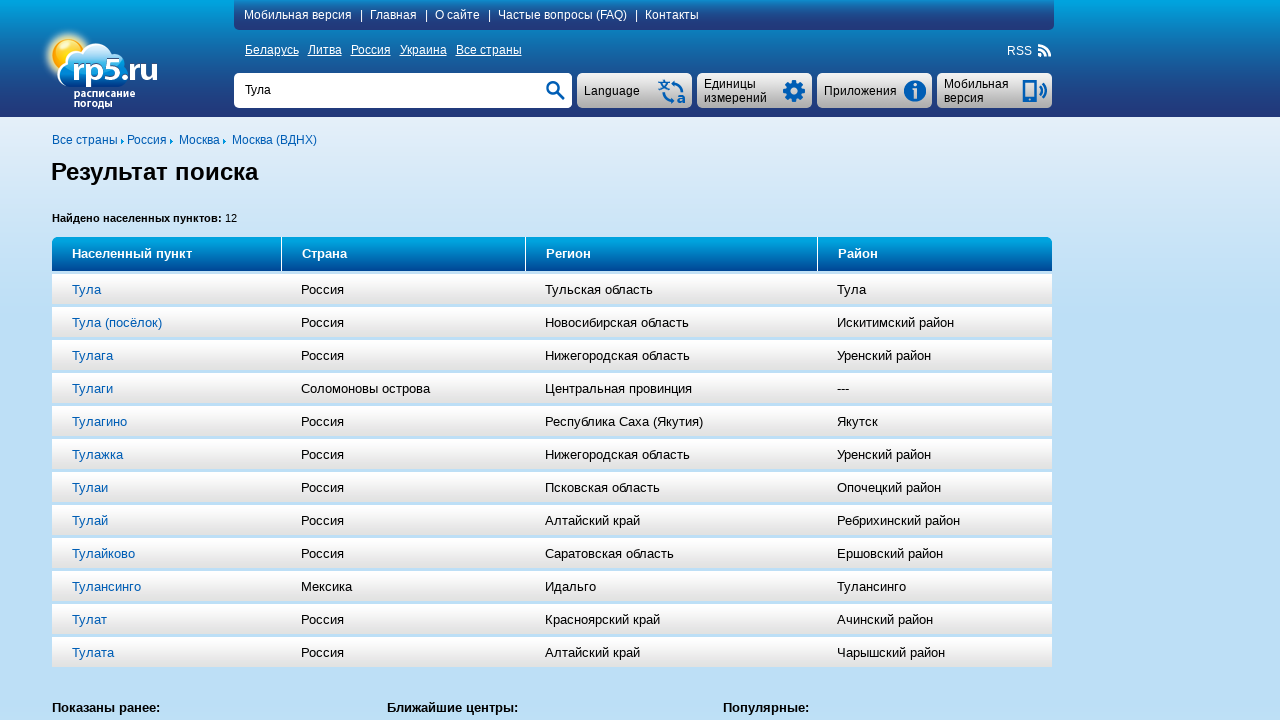

Search results page loaded with header visible
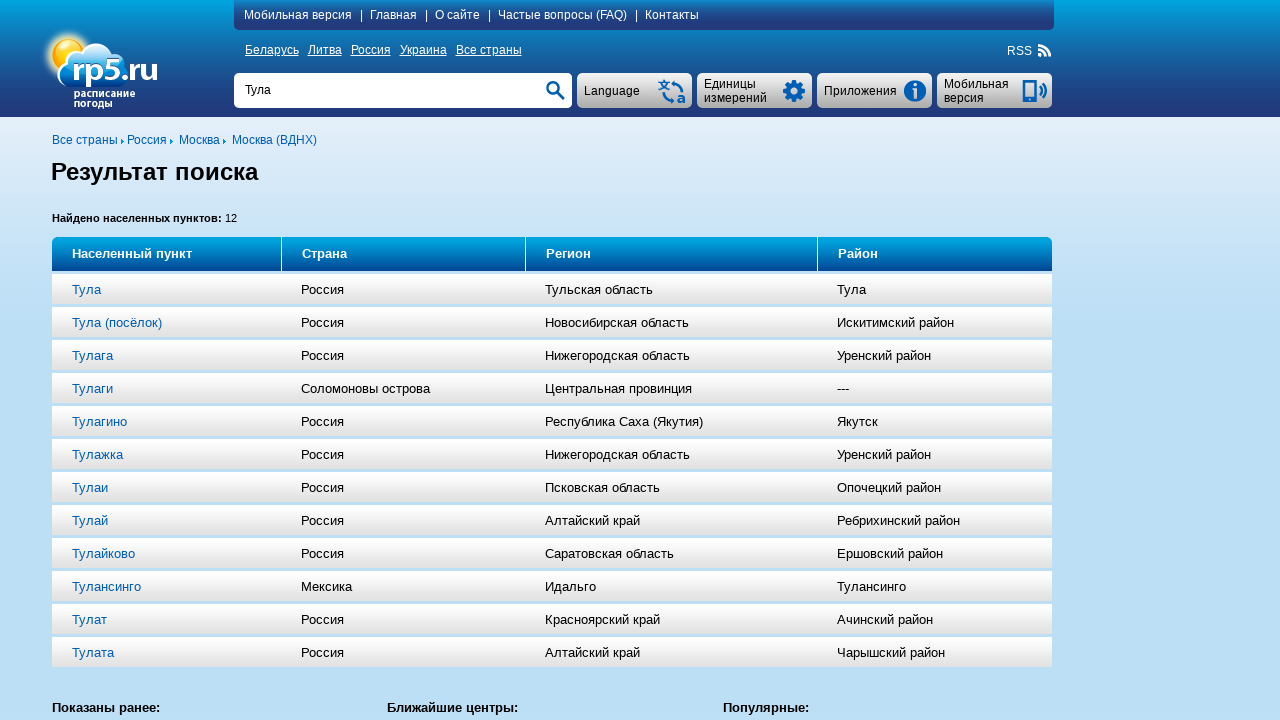

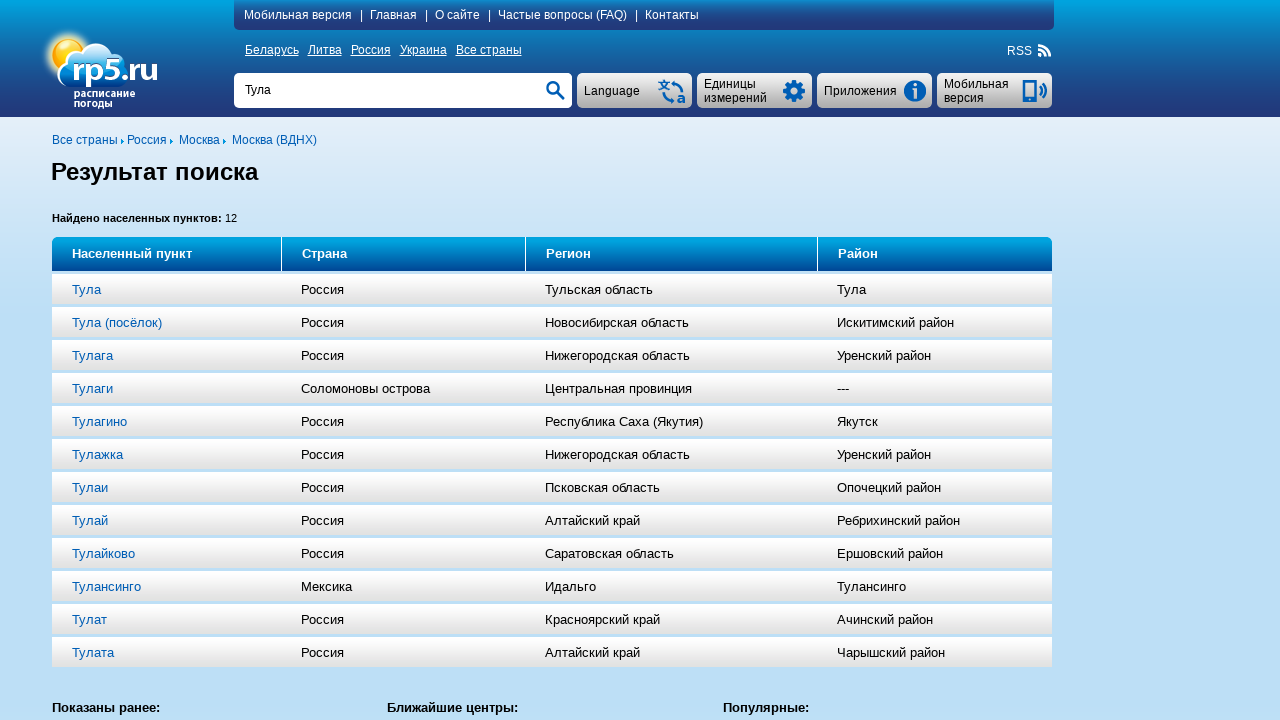